Tests dynamic element creation and deletion by clicking add and delete buttons

Starting URL: https://the-internet.herokuapp.com/add_remove_elements/

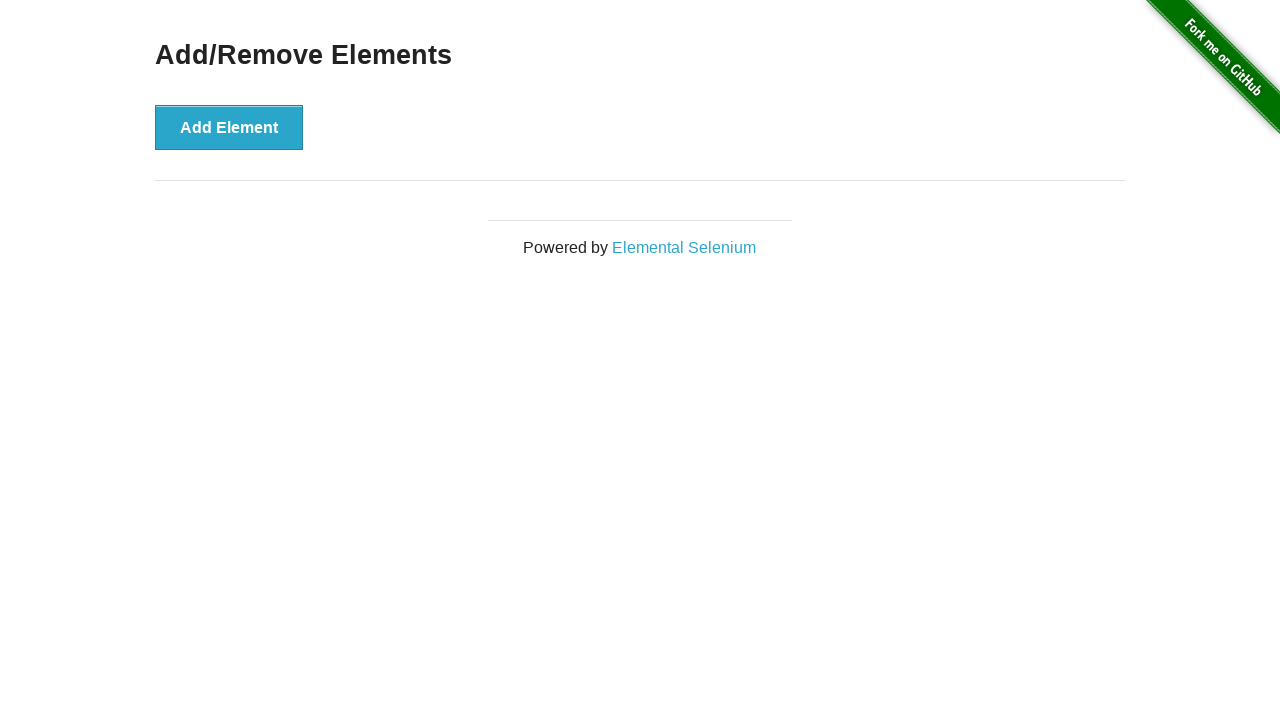

Clicked 'Add Element' button to create a new element at (229, 127) on button:has-text('Add Element')
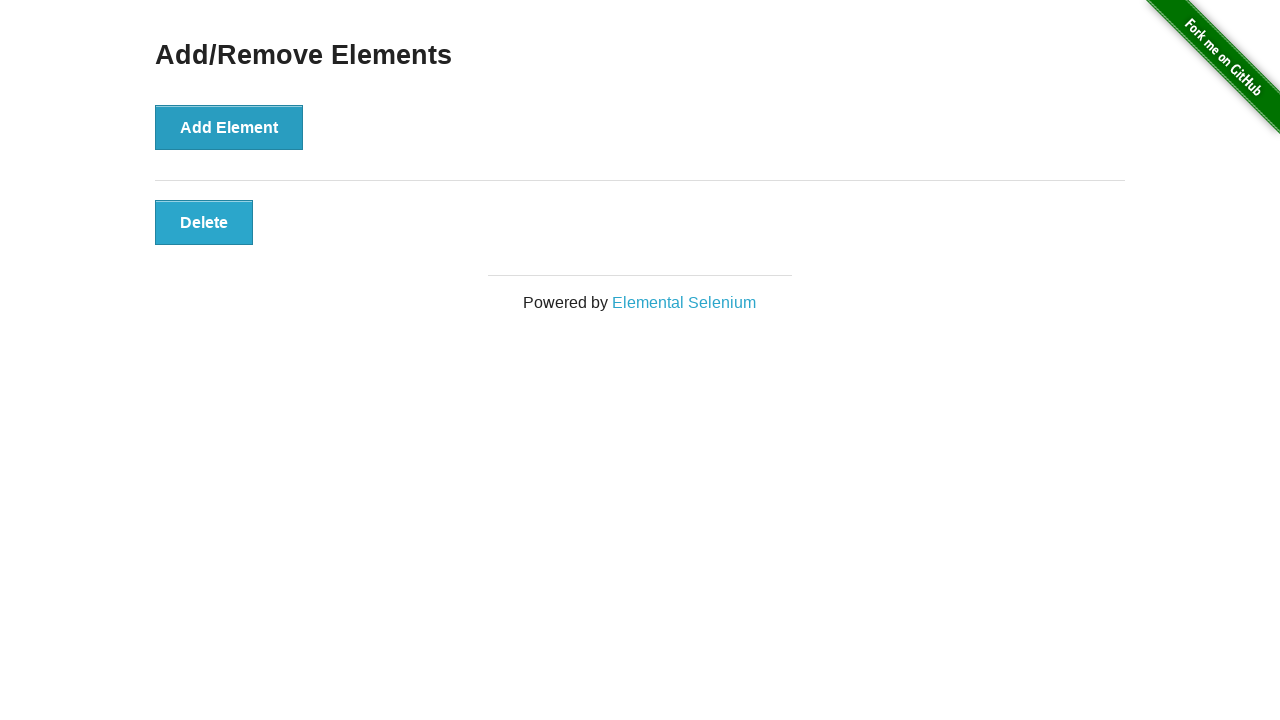

Delete button appeared after adding element
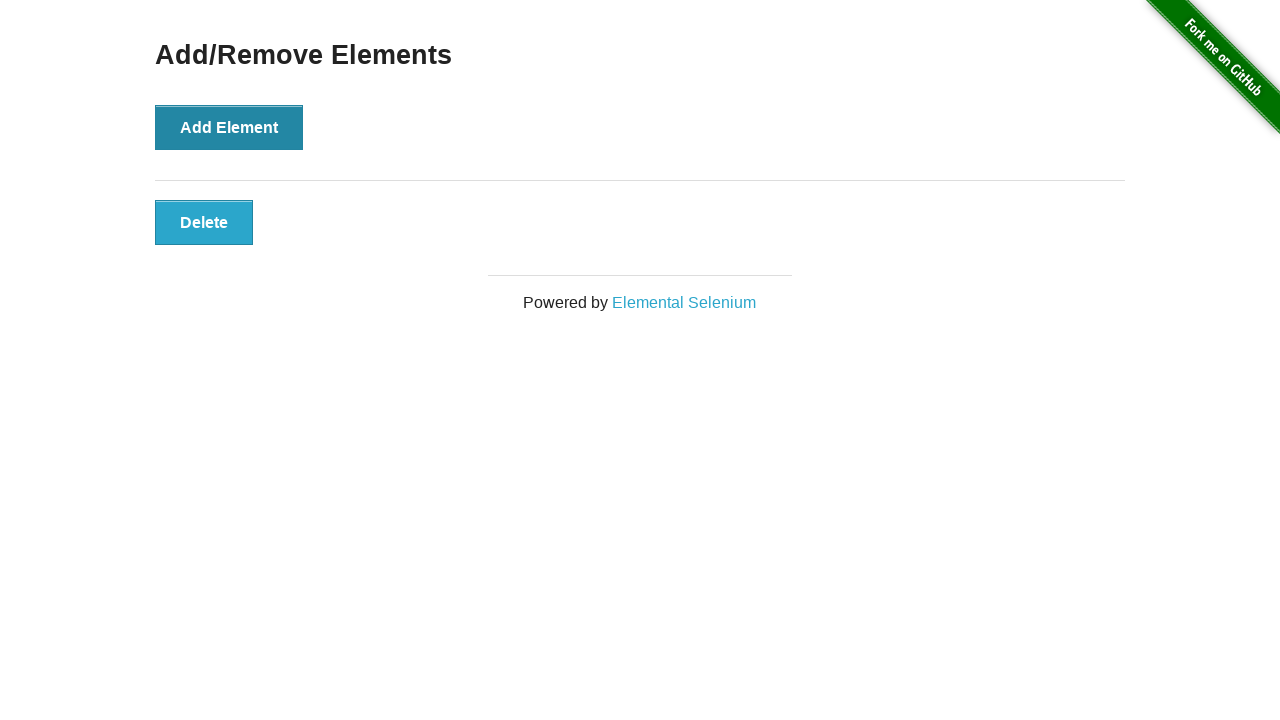

Clicked the dynamically created delete button at (204, 222) on button.added-manually
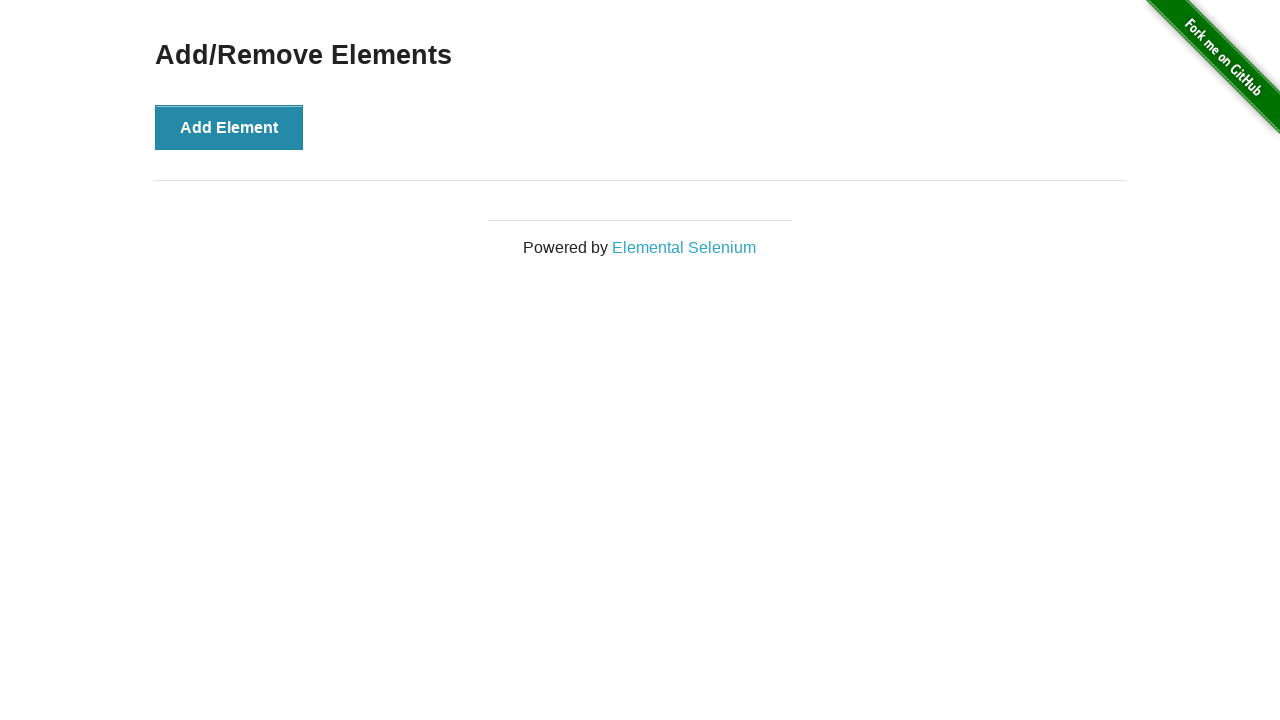

Verified that the delete button was successfully removed
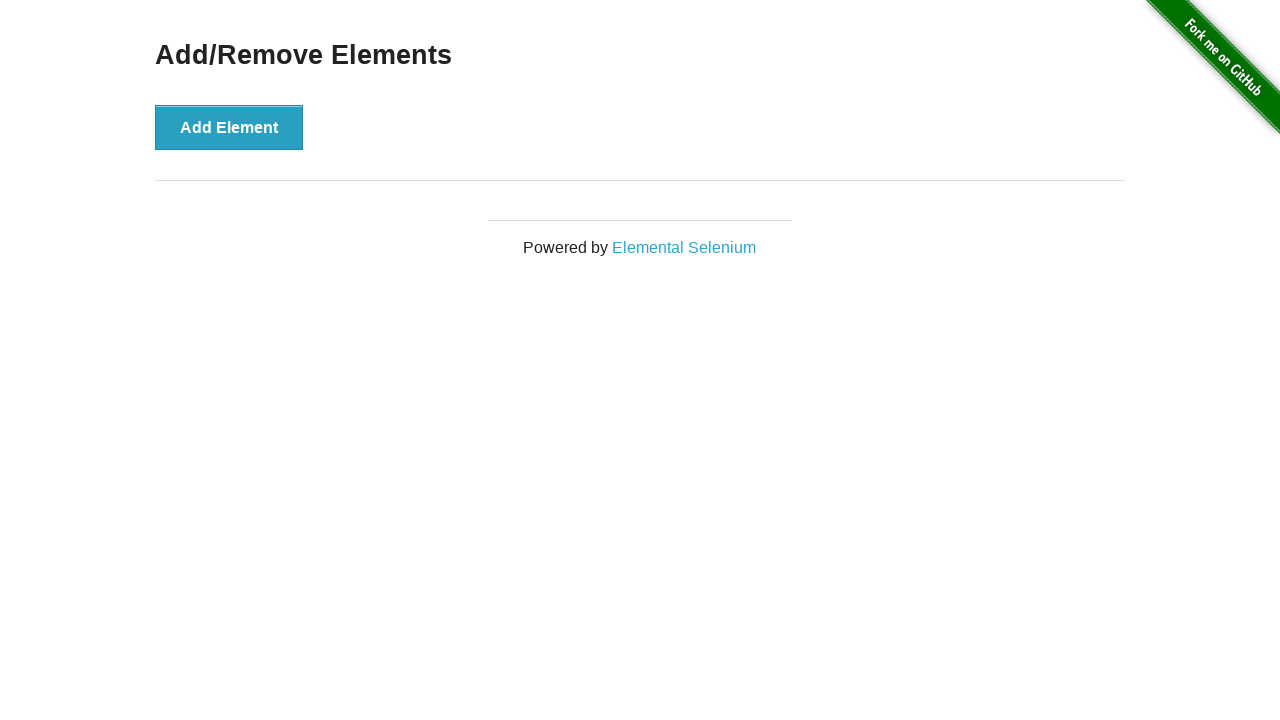

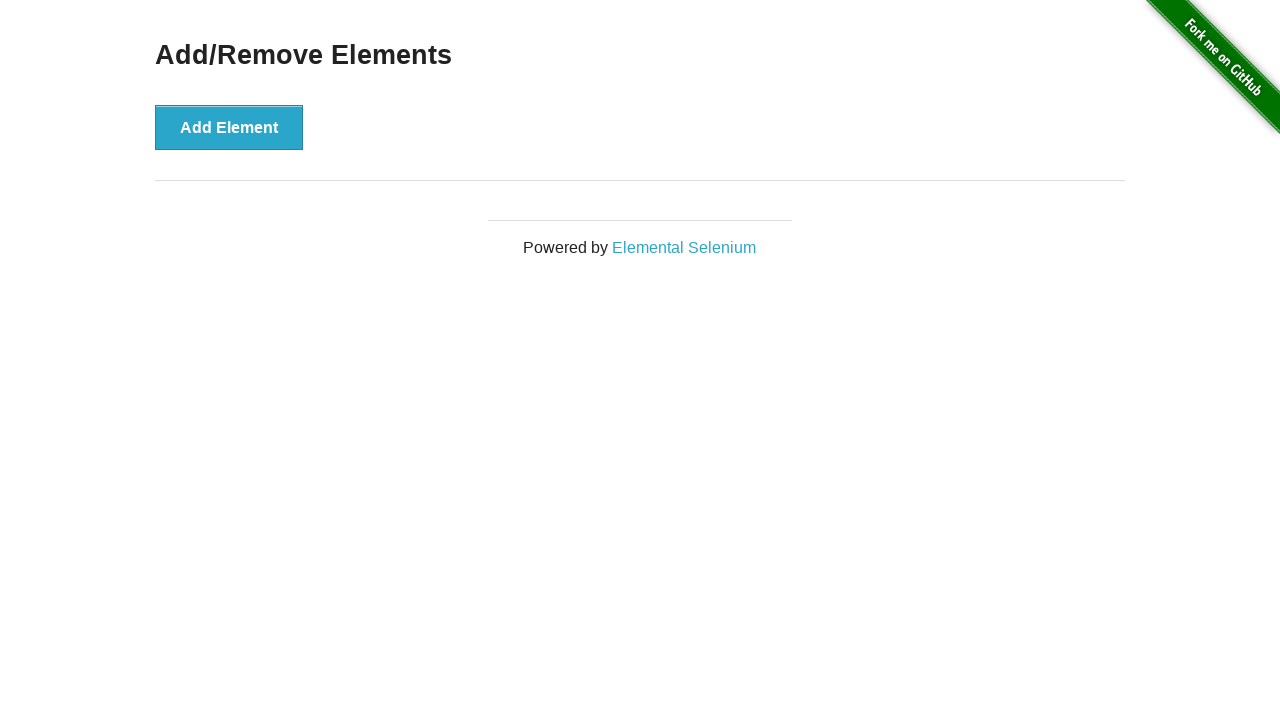